Tests that new todo items are appended to the bottom of the list and the counter displays correctly

Starting URL: https://demo.playwright.dev/todomvc

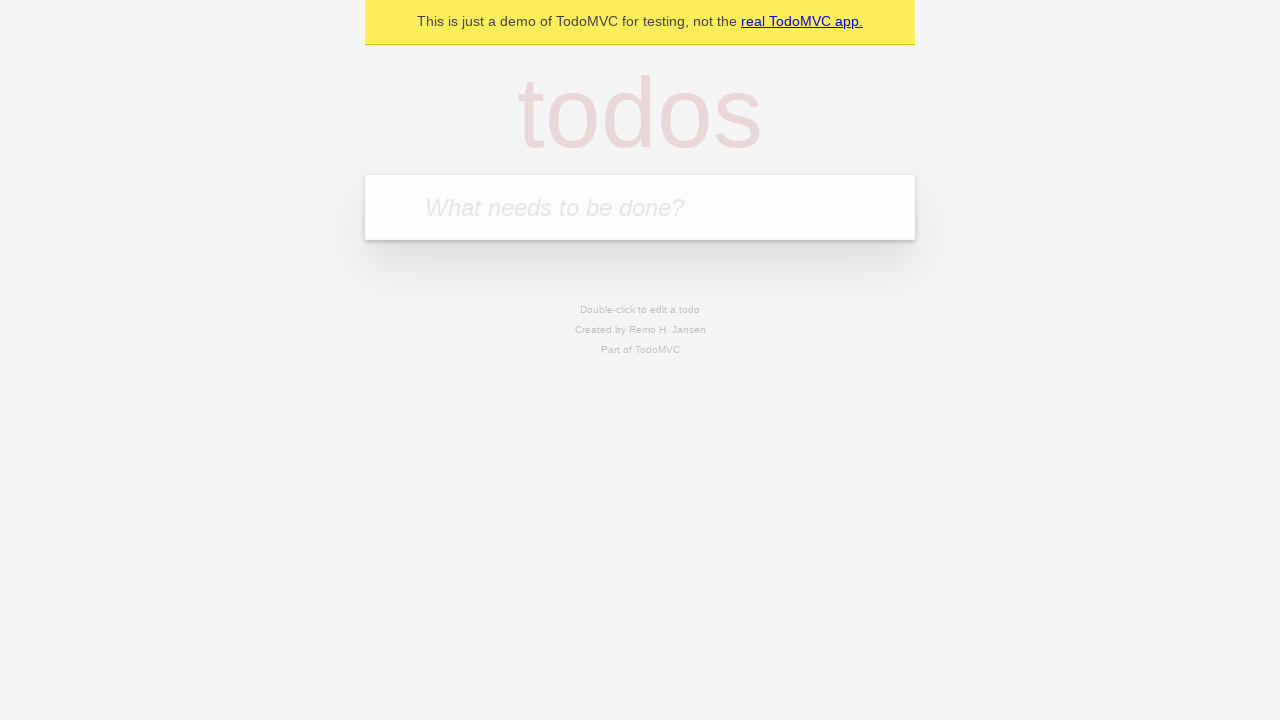

Navigated to TodoMVC application
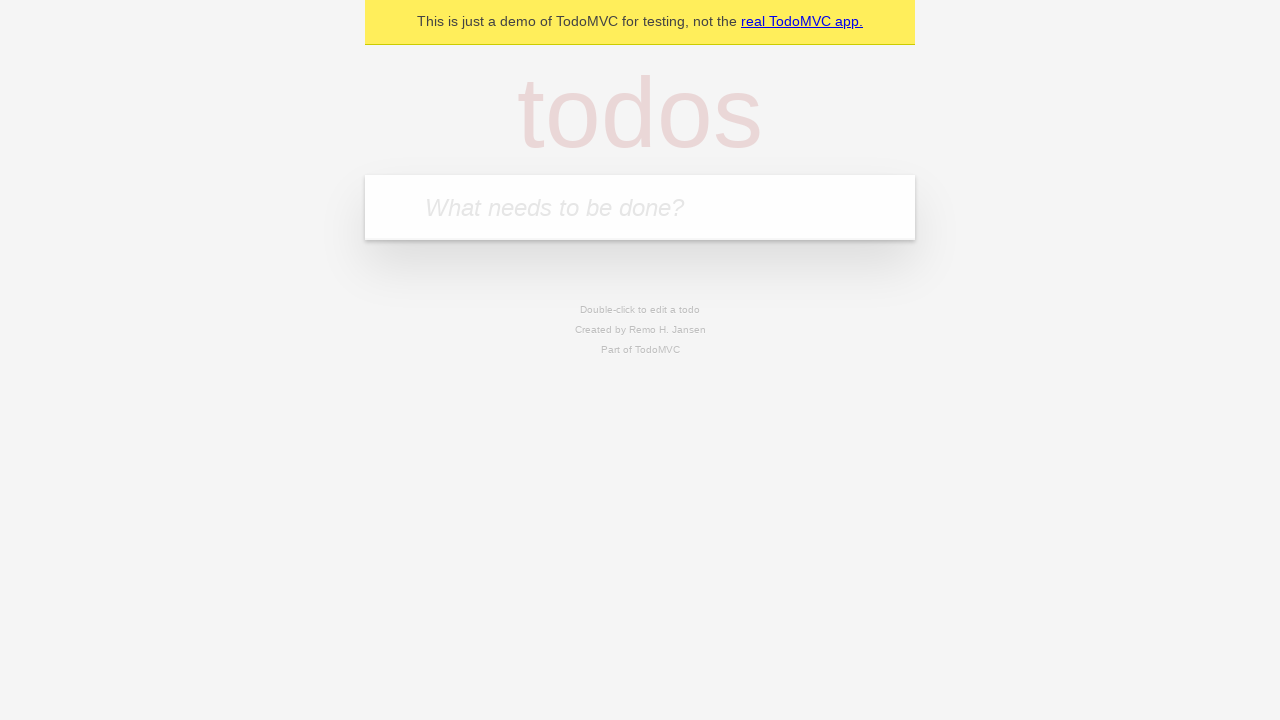

Located the todo input field
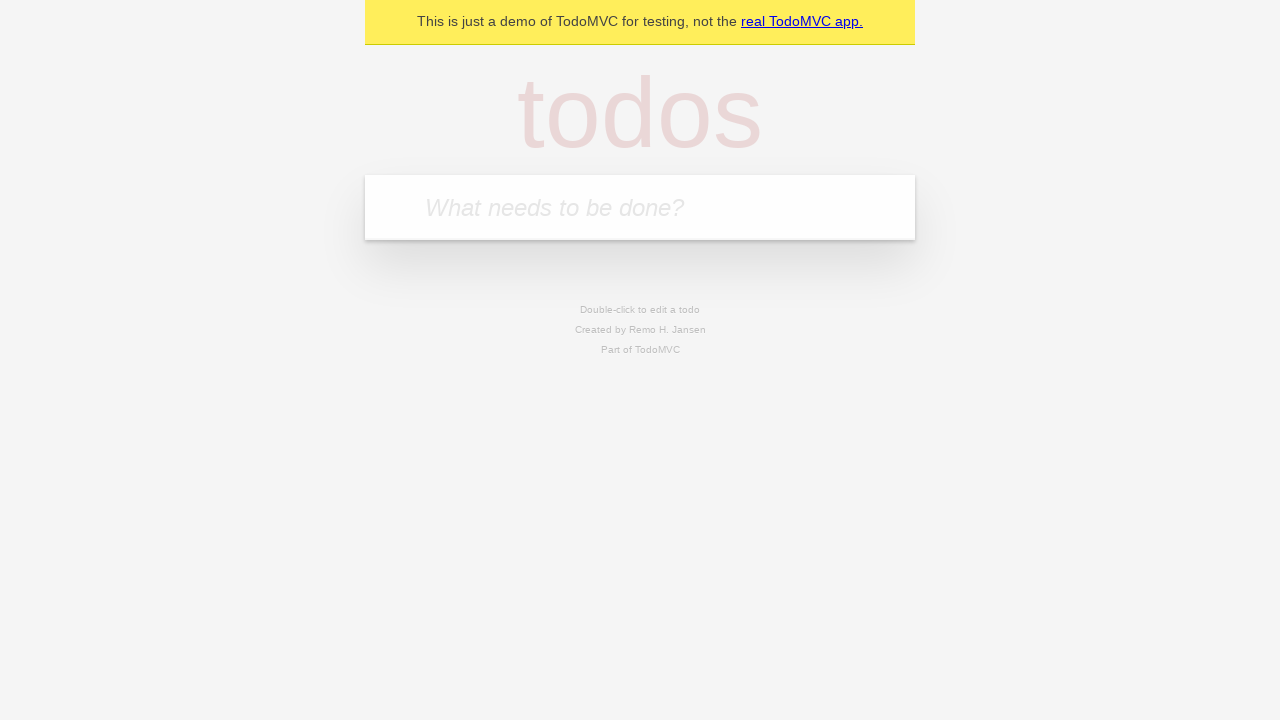

Filled todo input with 'buy some cheese' on internal:attr=[placeholder="What needs to be done?"i]
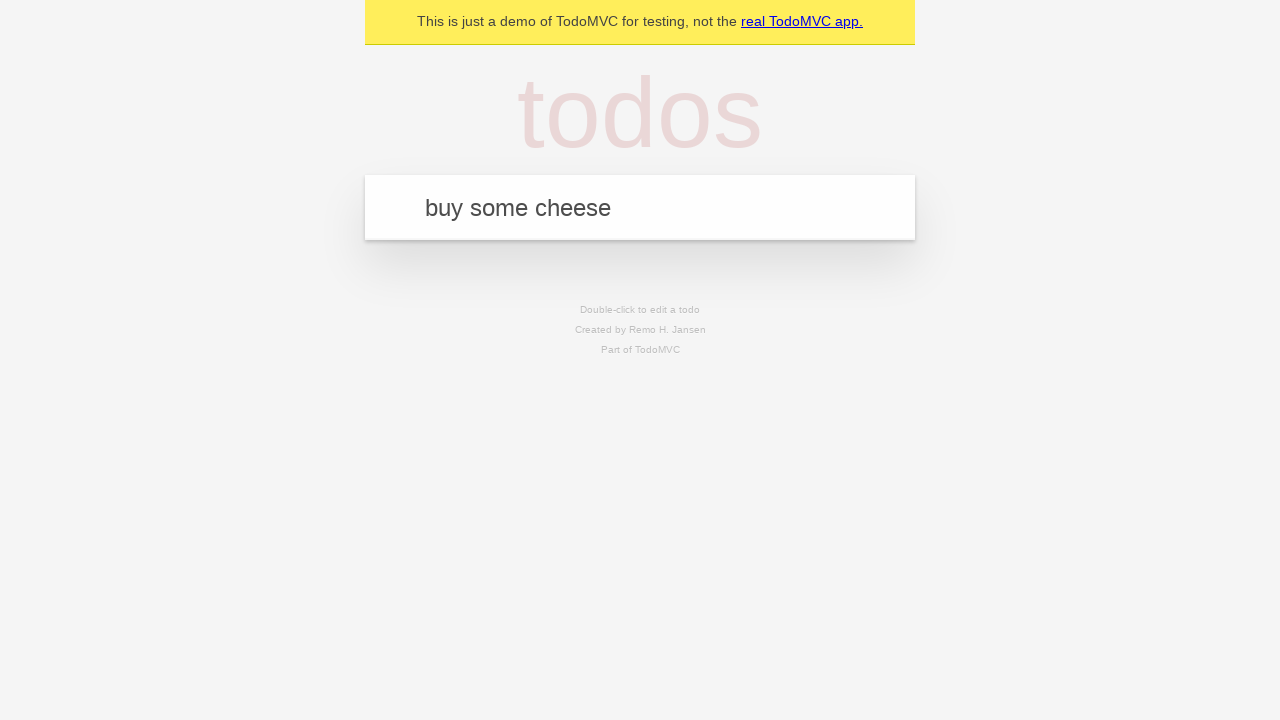

Pressed Enter to add 'buy some cheese' to the list on internal:attr=[placeholder="What needs to be done?"i]
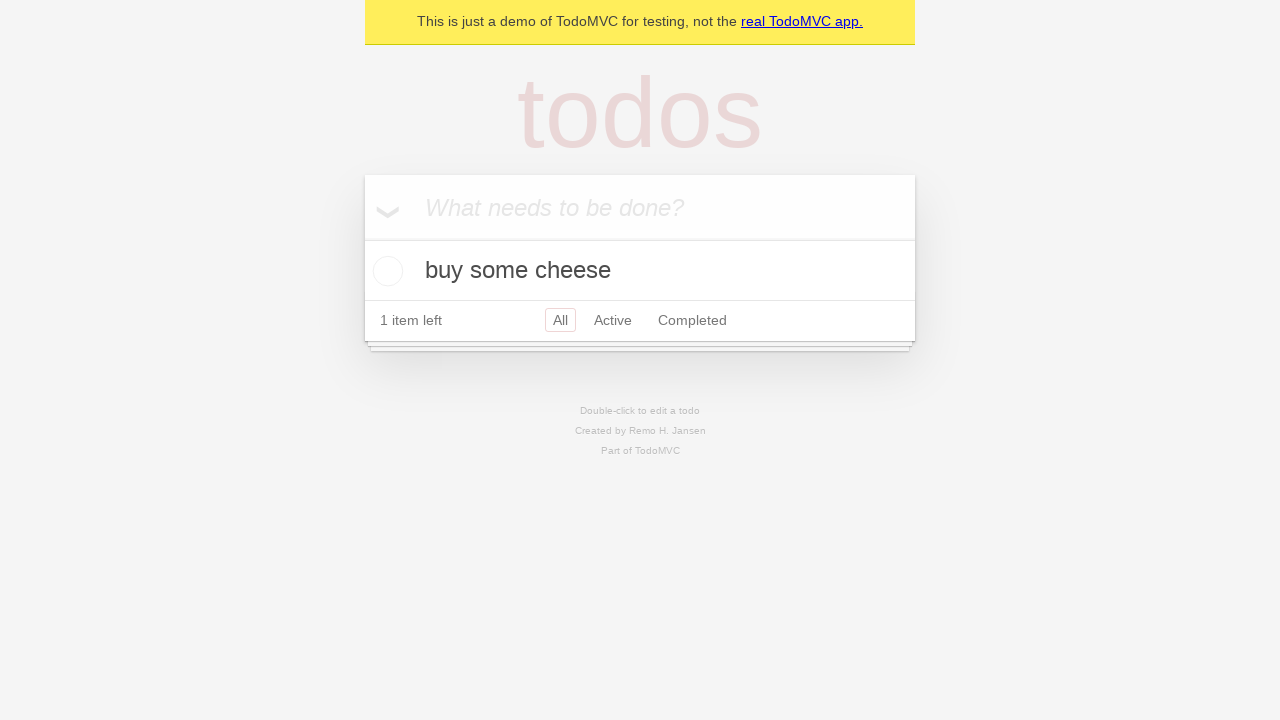

Filled todo input with 'feed the cat' on internal:attr=[placeholder="What needs to be done?"i]
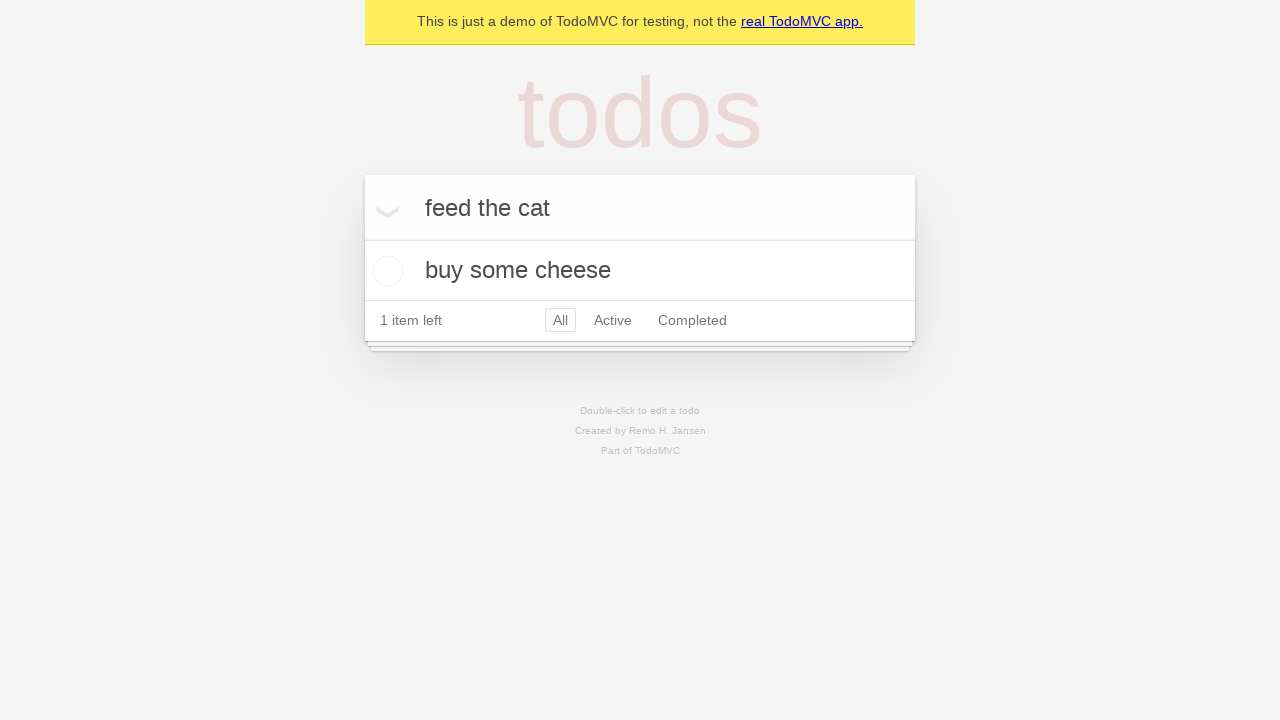

Pressed Enter to add 'feed the cat' to the list on internal:attr=[placeholder="What needs to be done?"i]
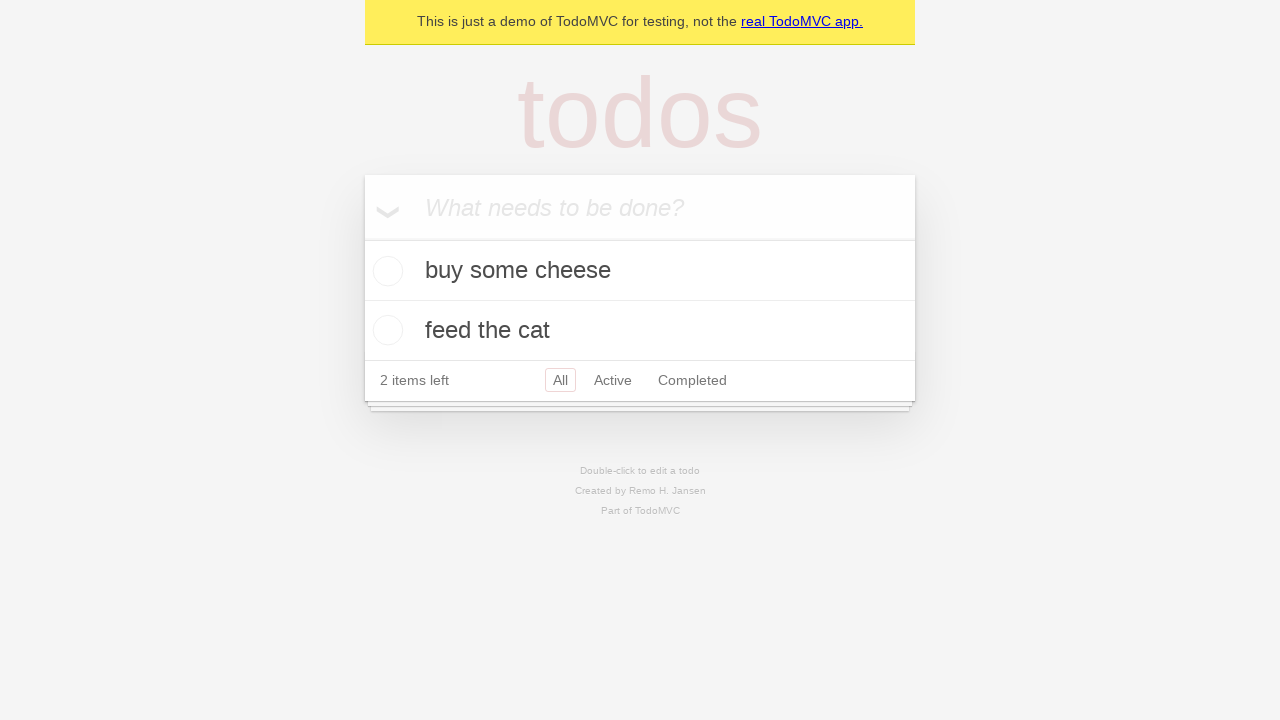

Filled todo input with 'book a doctors appointment' on internal:attr=[placeholder="What needs to be done?"i]
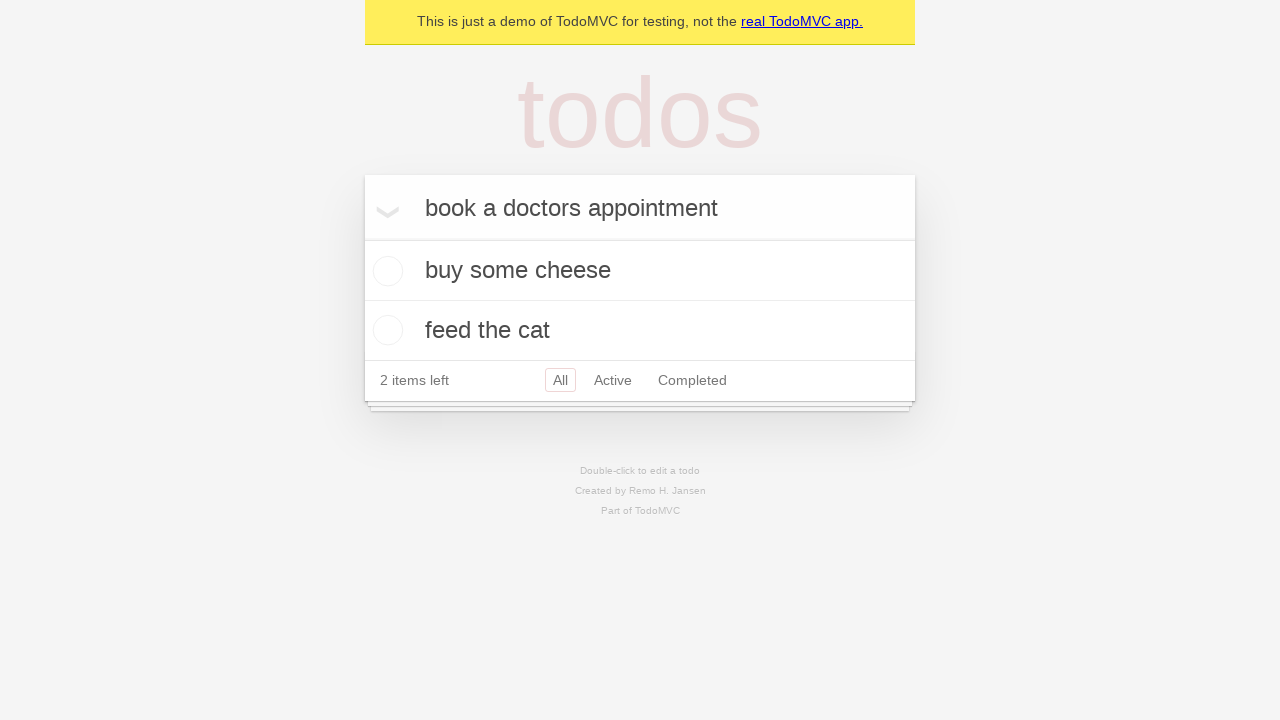

Pressed Enter to add 'book a doctors appointment' to the list on internal:attr=[placeholder="What needs to be done?"i]
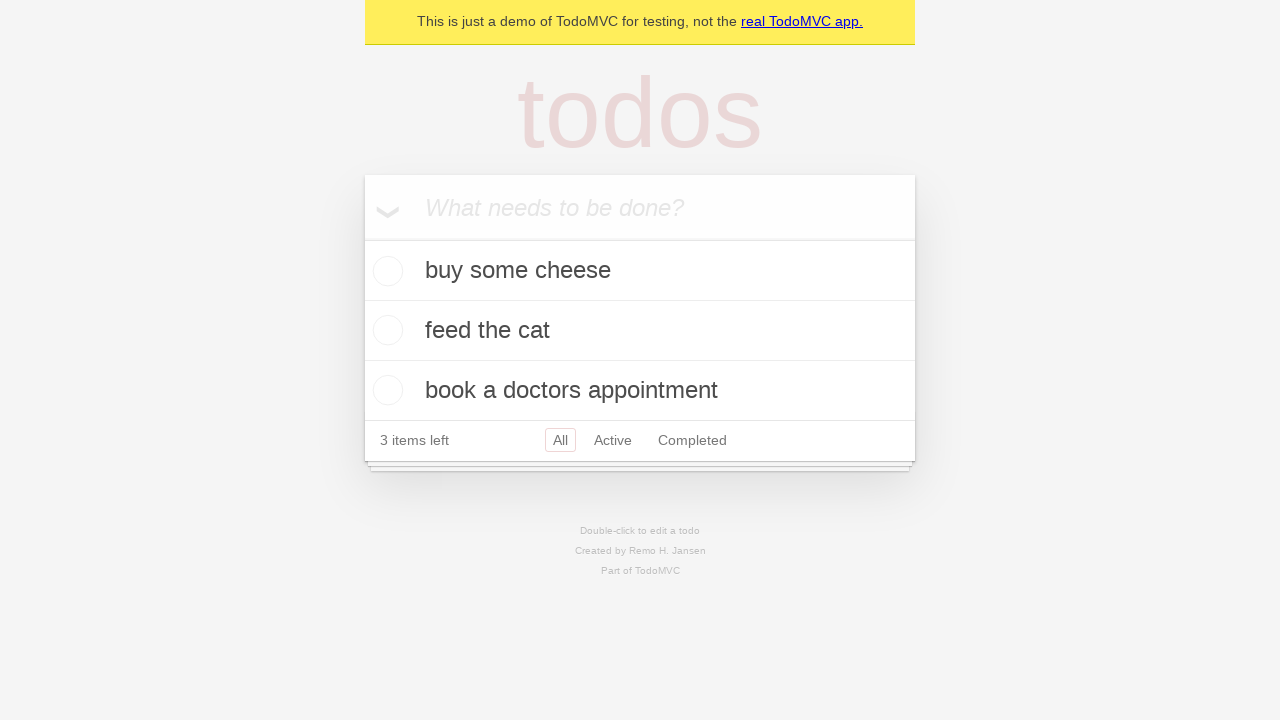

Verified all 3 todo items were added to the list
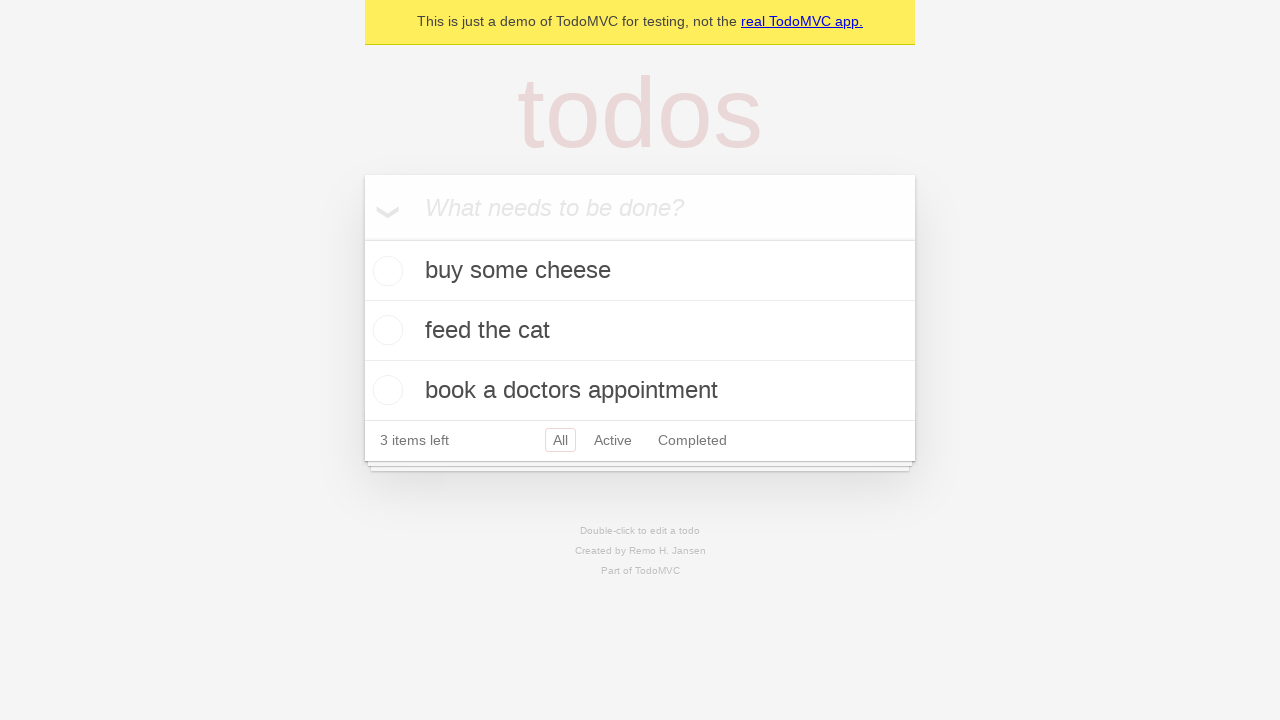

Verified the todo counter is displayed
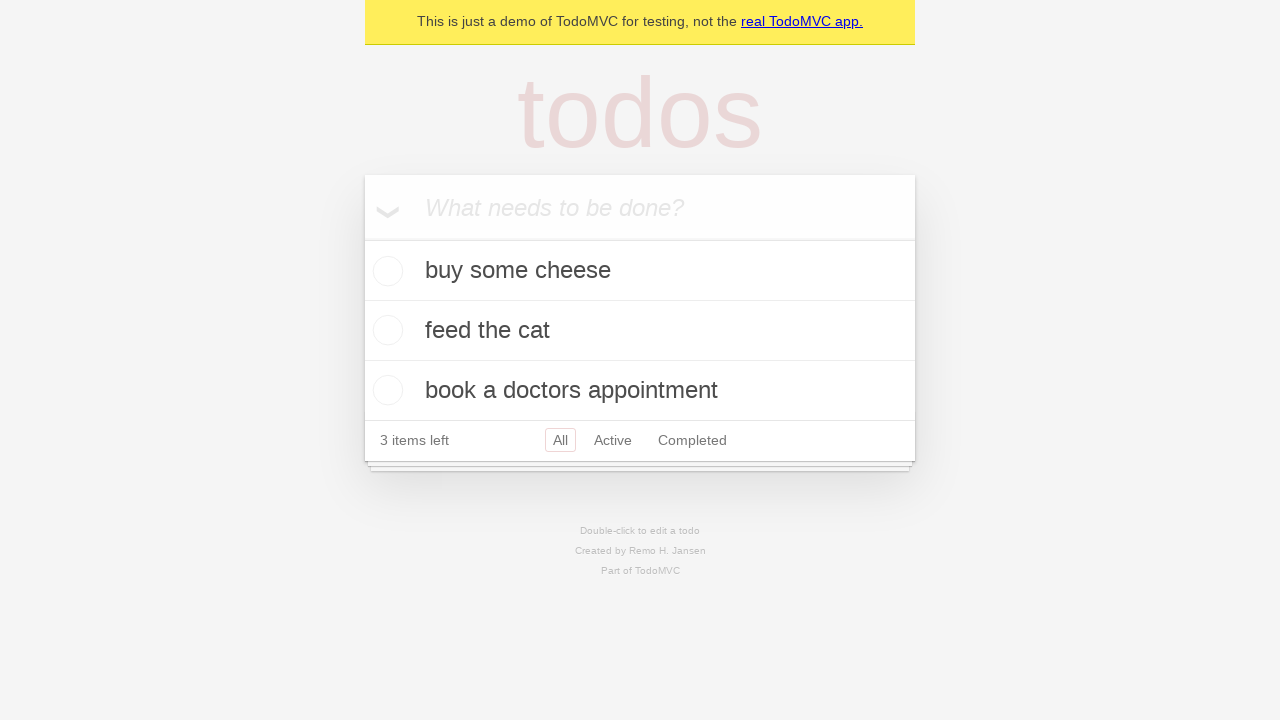

Verified first todo item 'buy some cheese' is at the bottom of the list
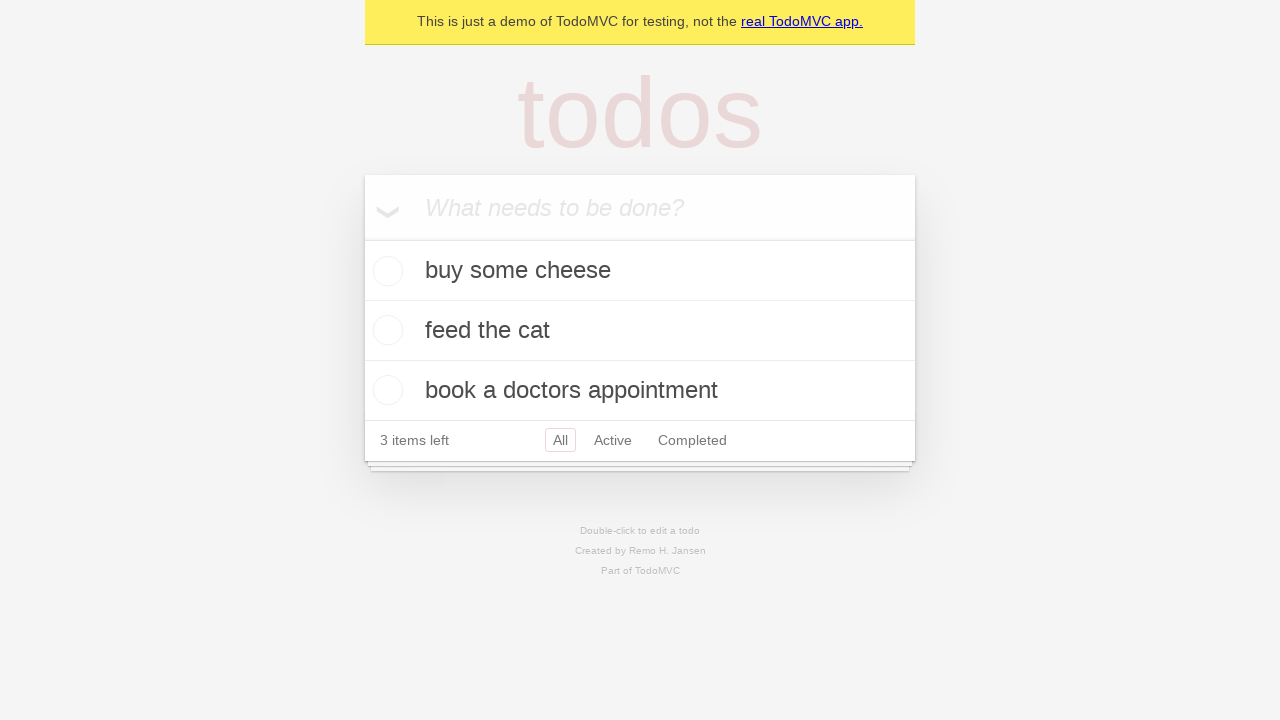

Verified second todo item 'feed the cat' is in correct position
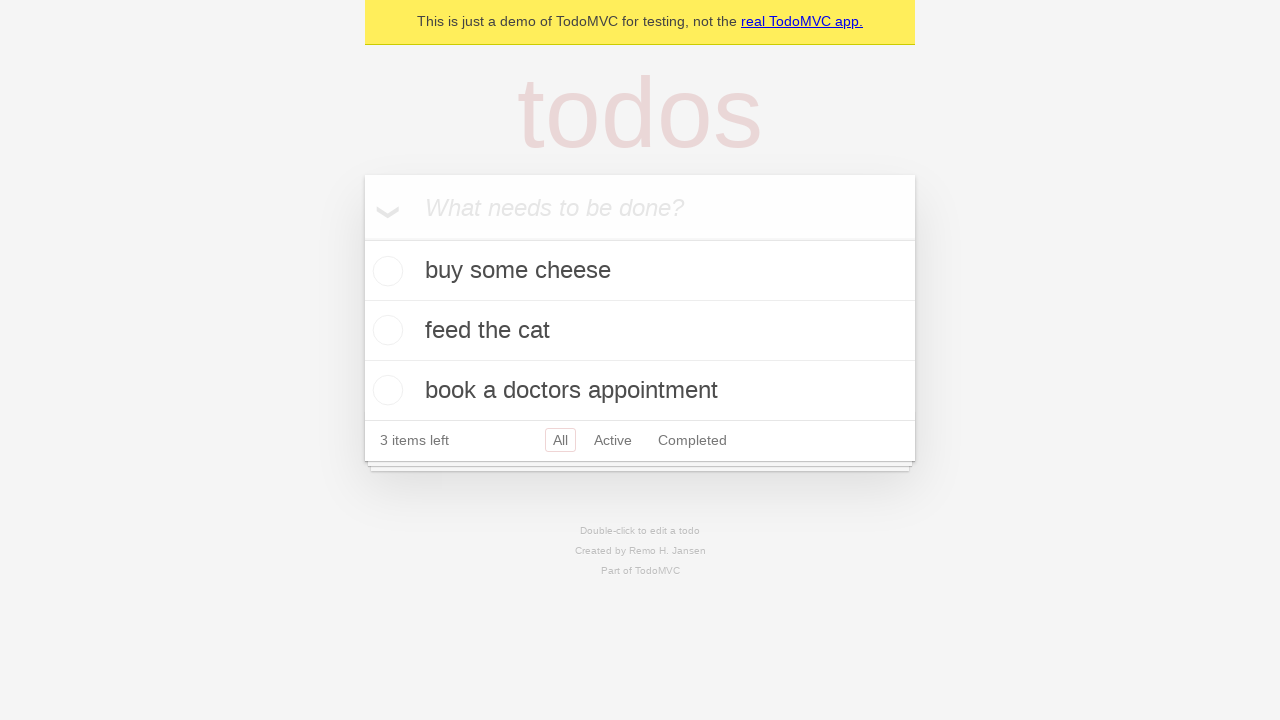

Verified third todo item 'book a doctors appointment' is appended to bottom
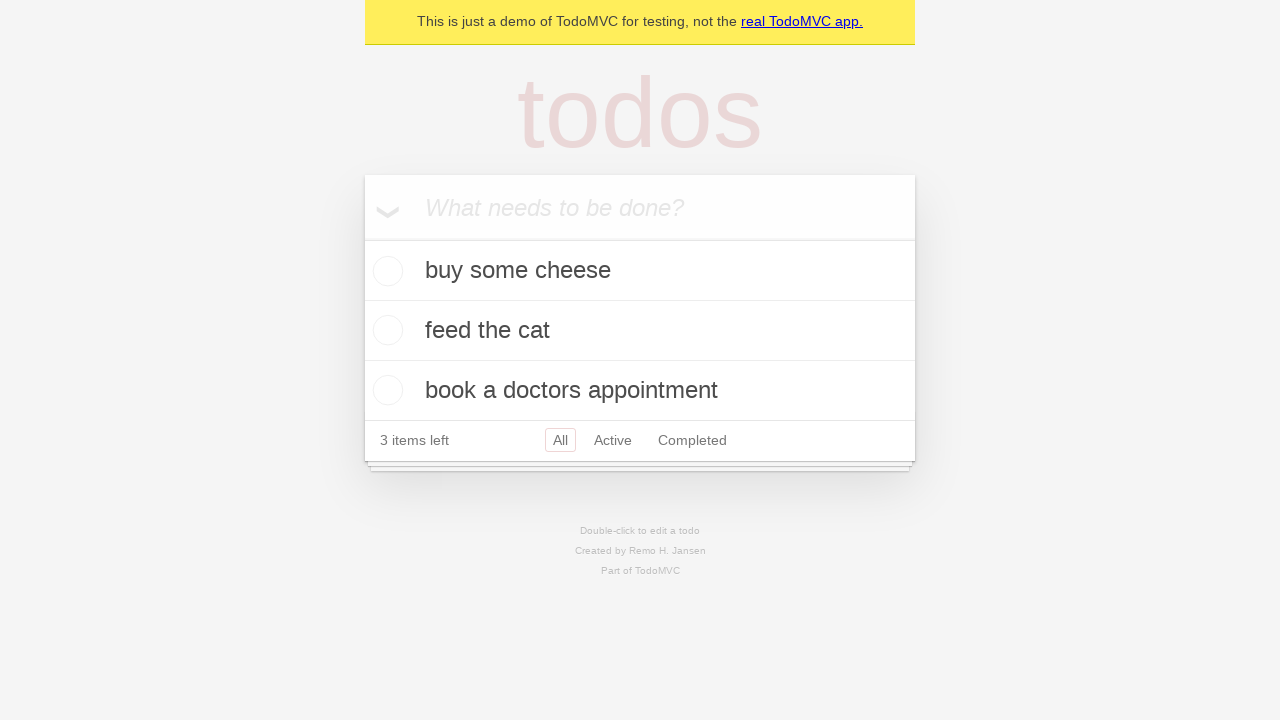

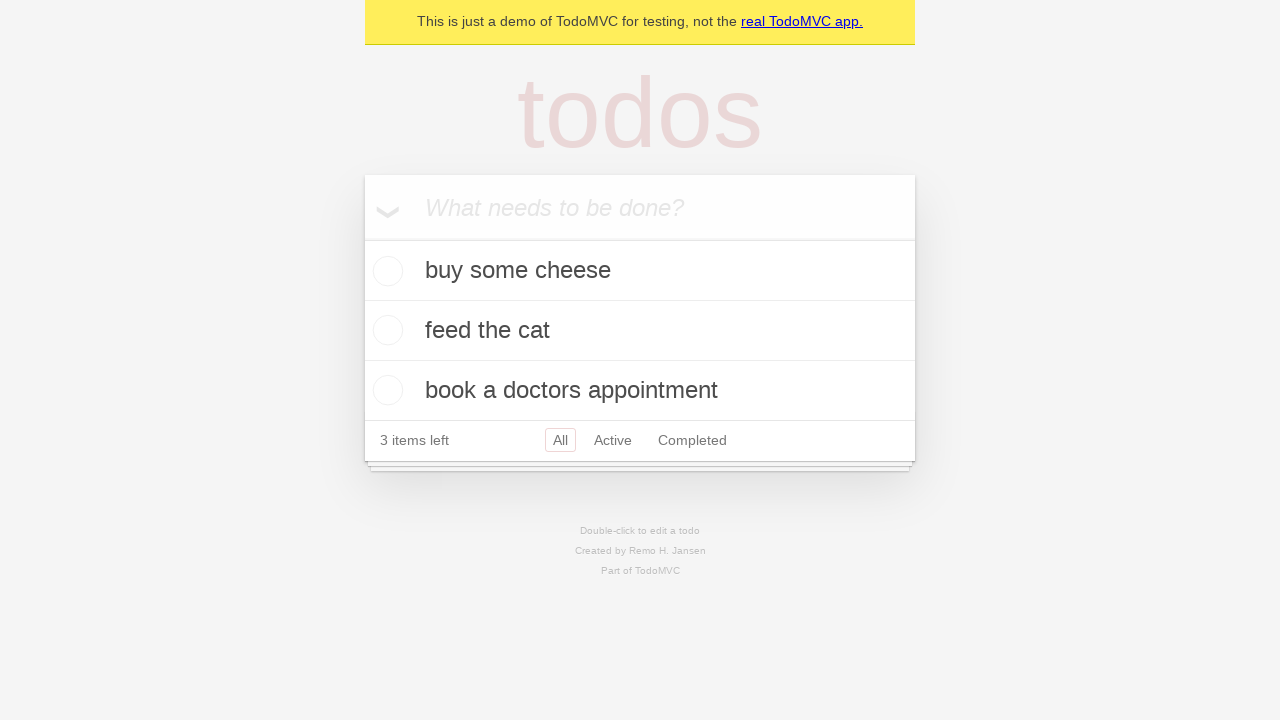